Tests a dummy travel booking form by filling in the source city, destination city, and billing name fields

Starting URL: https://automationbysqatools.blogspot.com/2021/05/dummy-website.html

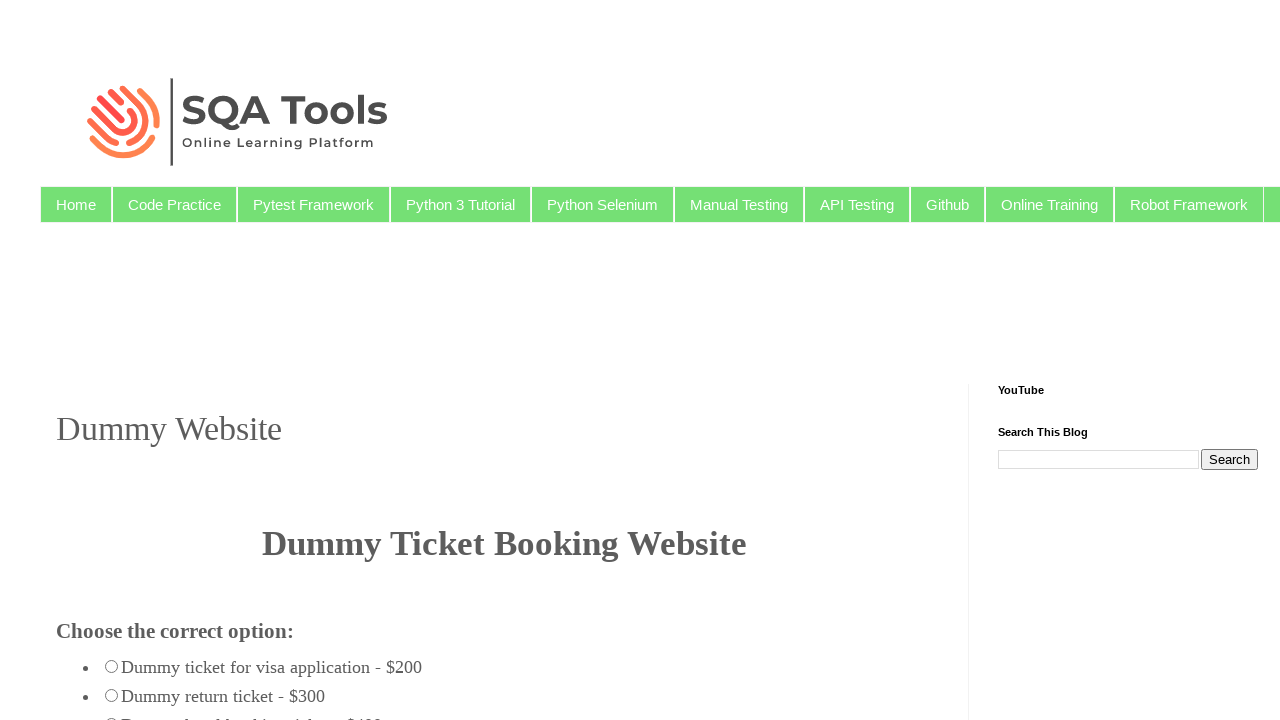

Filled source city field with 'Mumbai' on input[name^='fromcity']
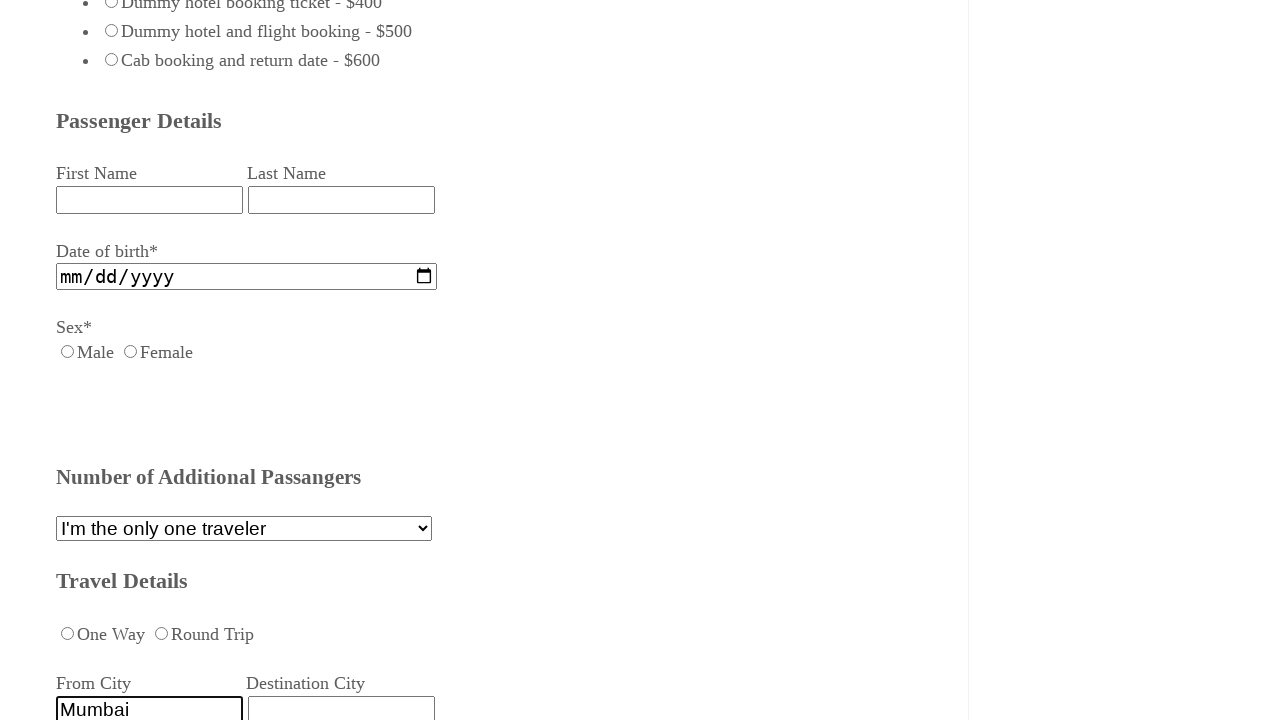

Filled destination city field with 'Banglore' on input[name^='dest']
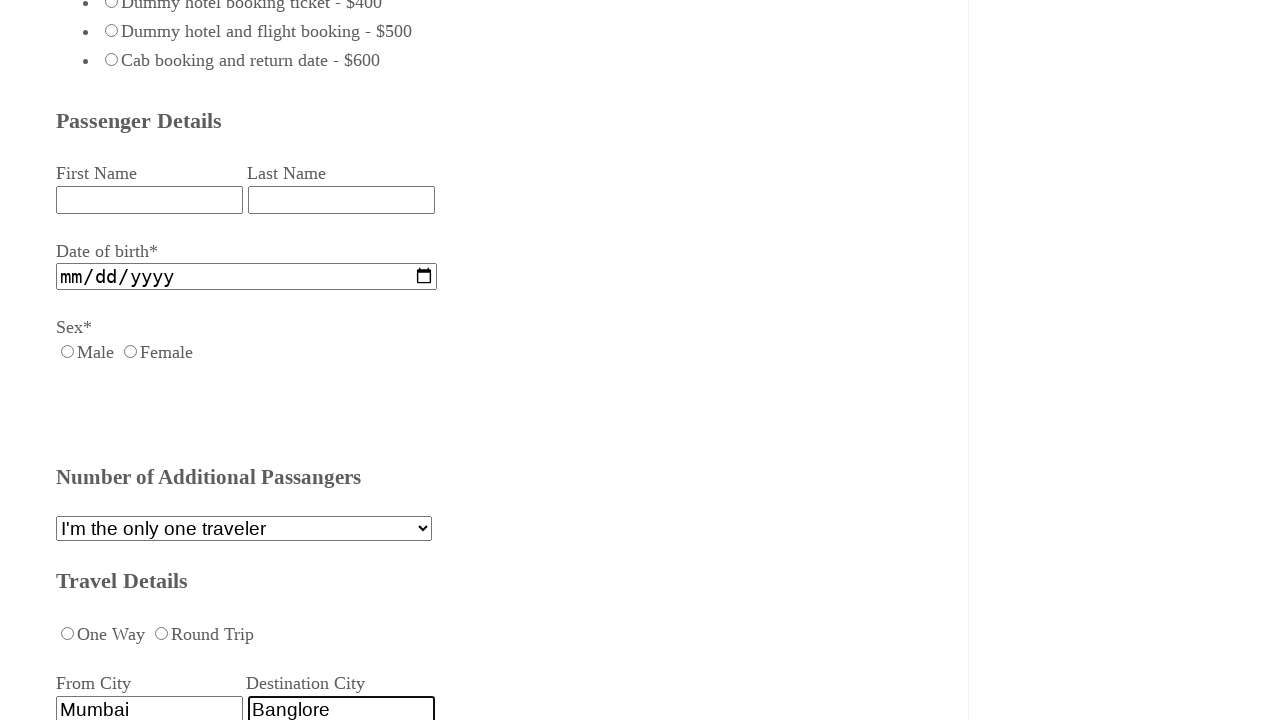

Filled billing name field with 'Shreyas' on input[id^='billing_name']
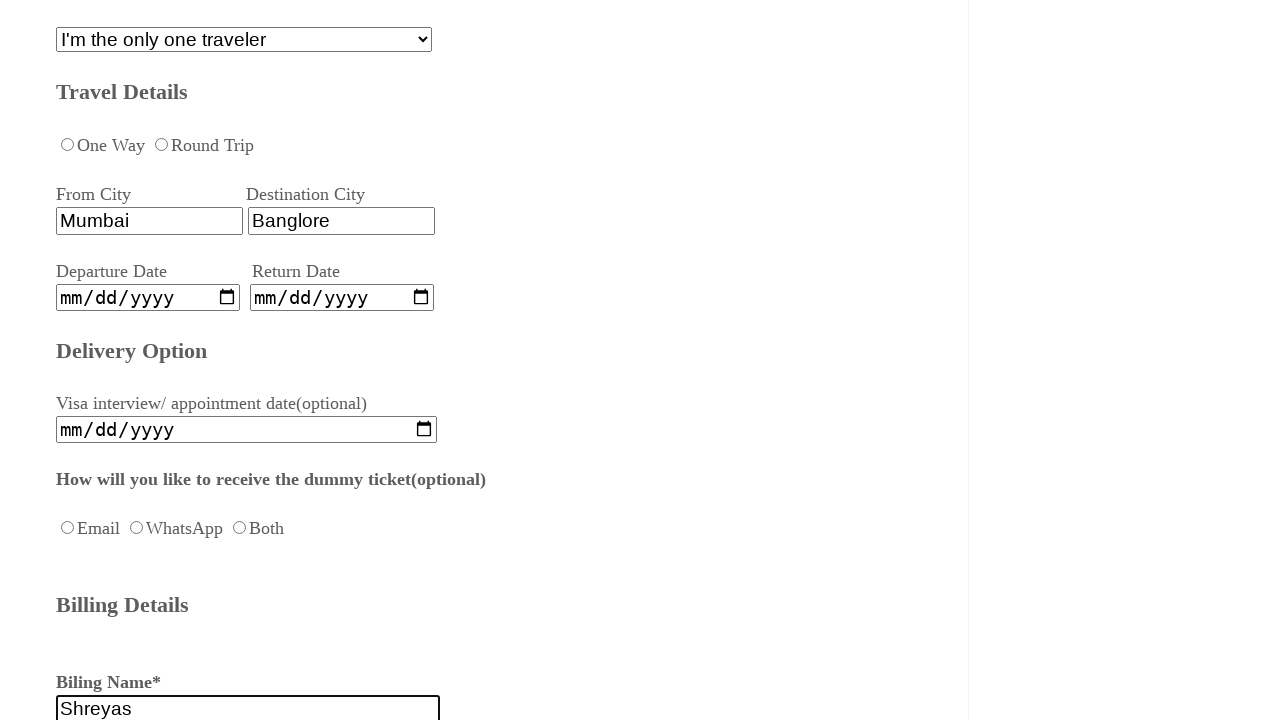

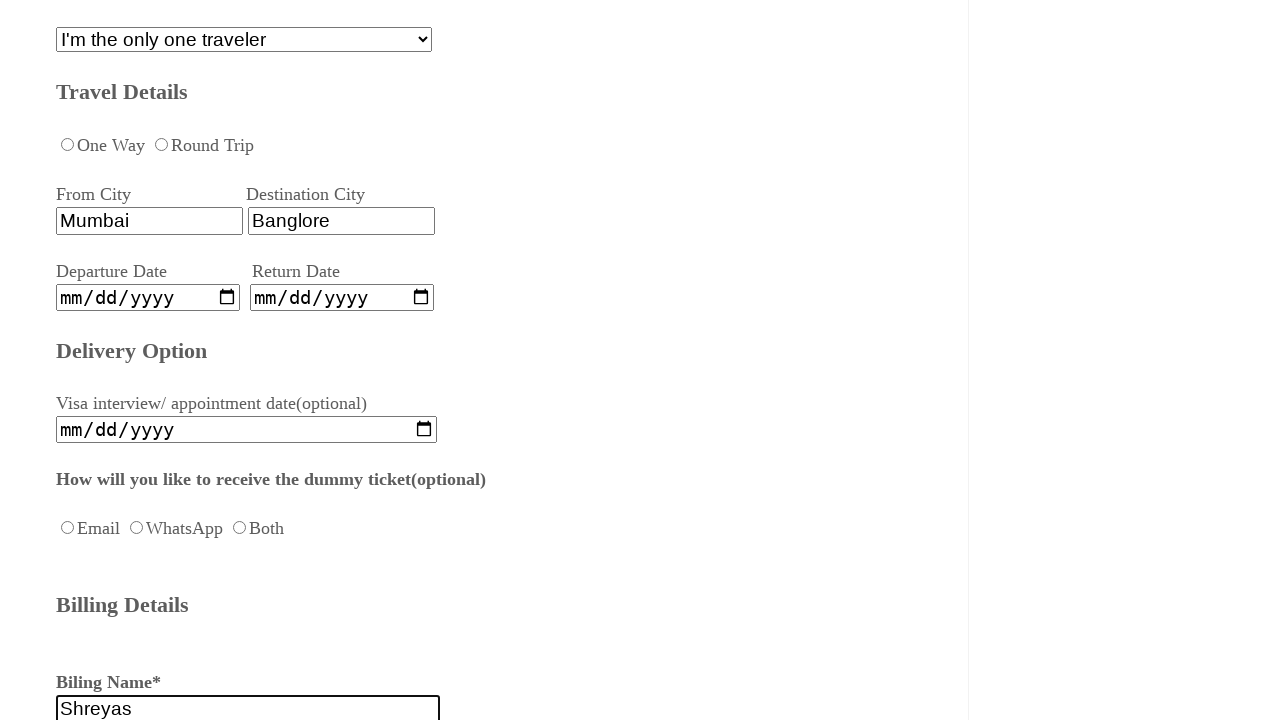